Tests horizontal slider functionality using keyboard arrow keys to increment the slider value from minimum to maximum

Starting URL: https://the-internet.herokuapp.com/horizontal_slider

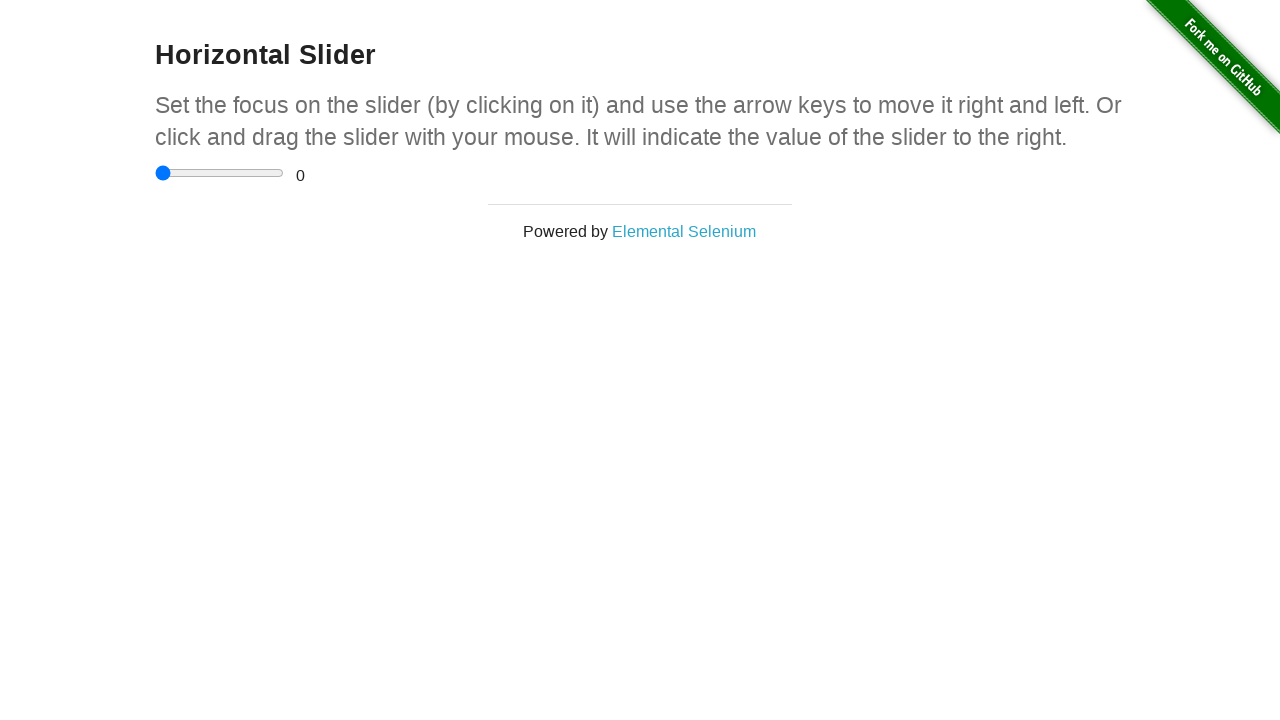

Located and waited for horizontal slider element to be ready
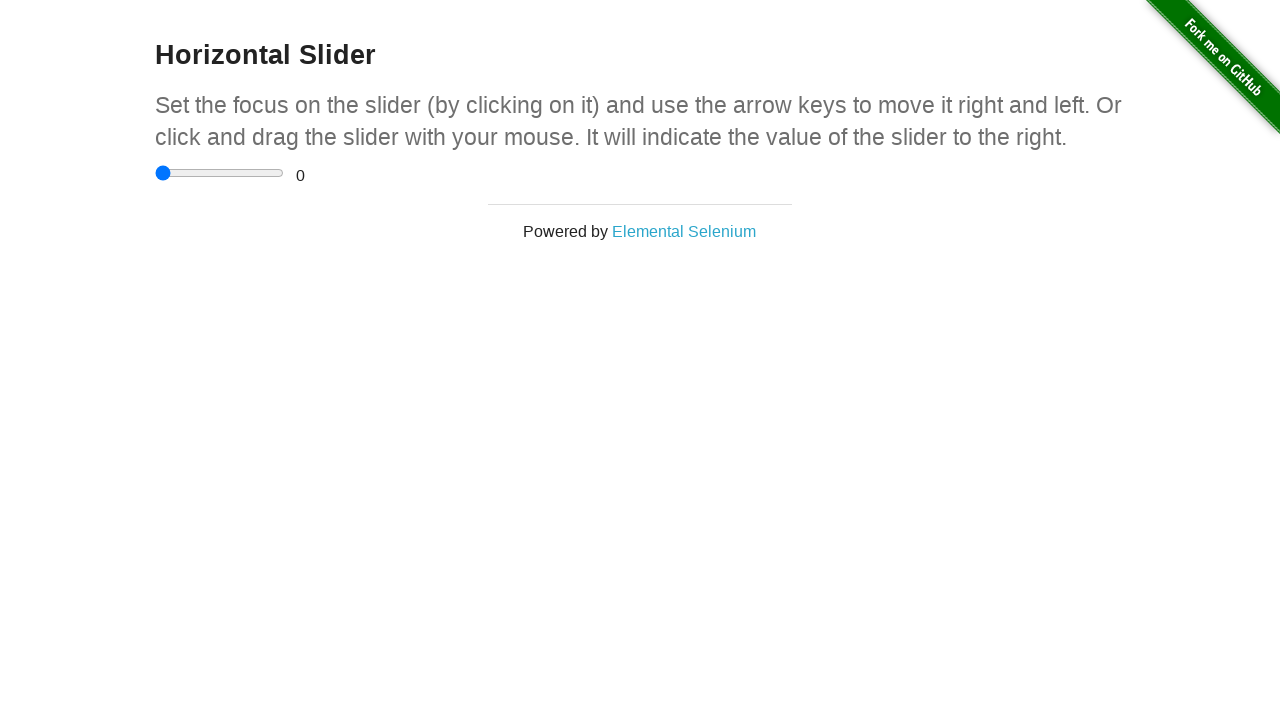

Retrieved initial slider value from display element
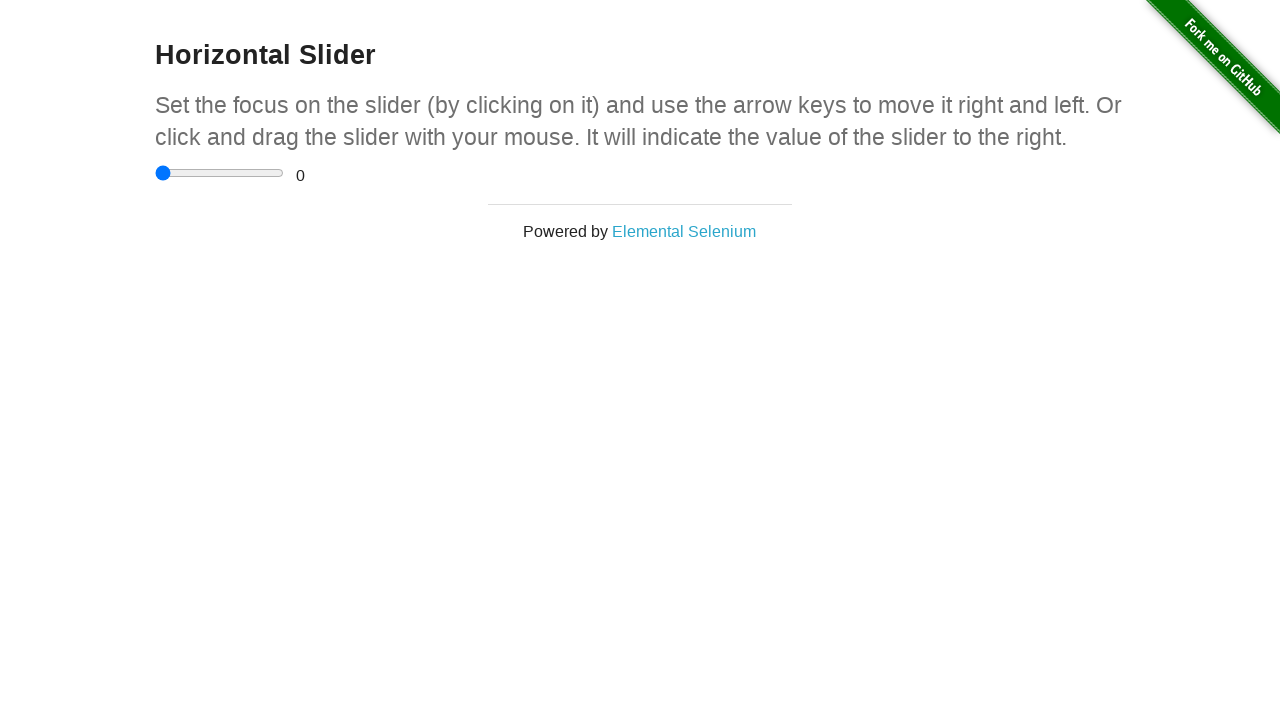

Verified slider initial value is 0.0
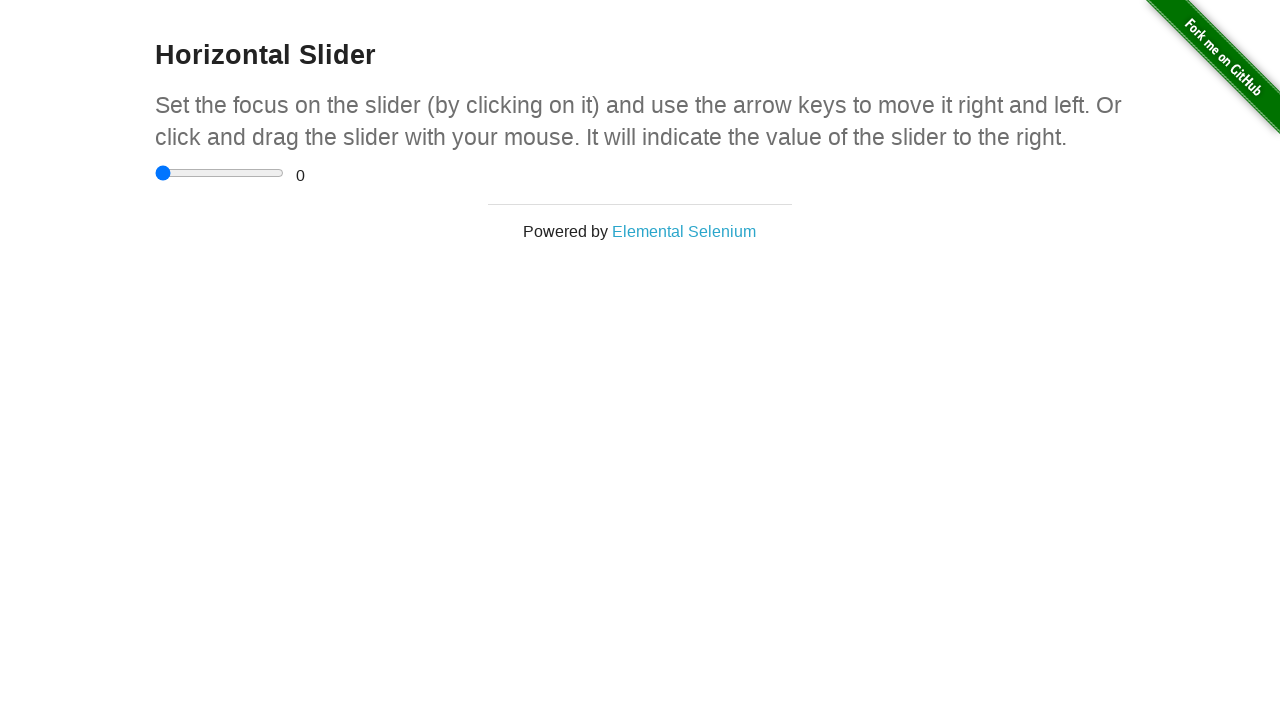

Clicked on slider to focus it at (220, 173) on input[type='range']
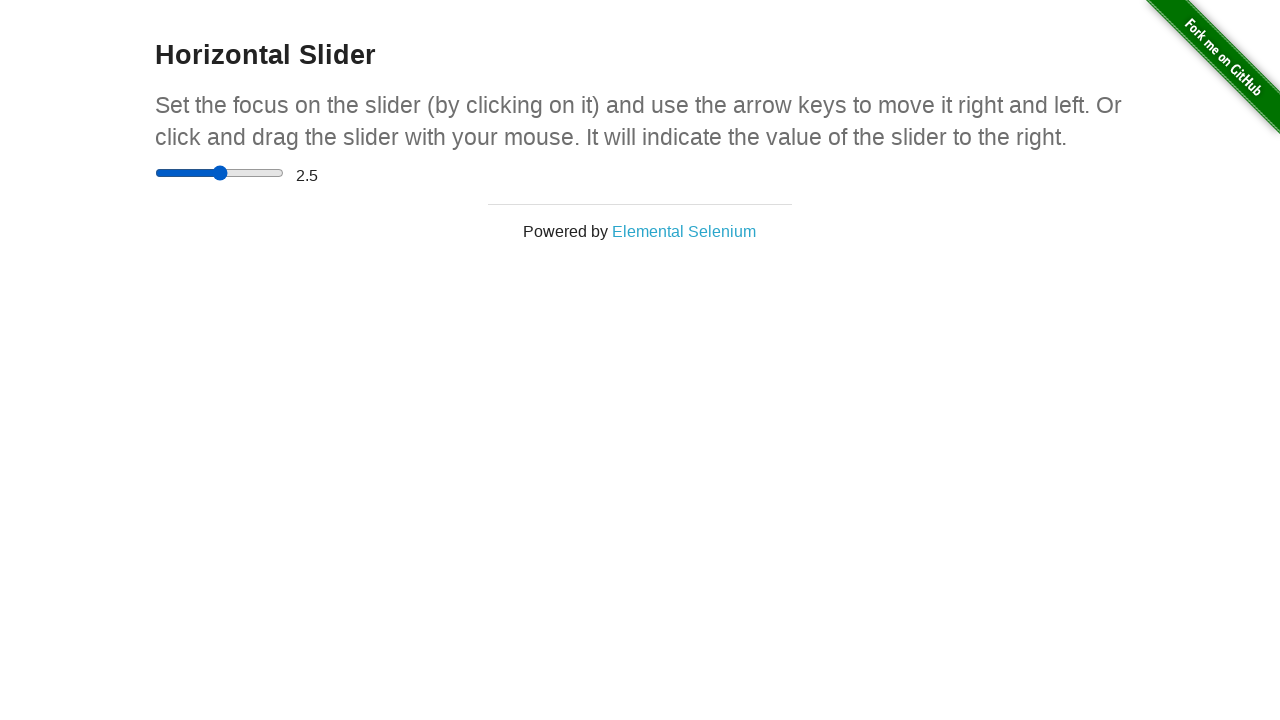

Pressed ArrowRight key to increment slider value
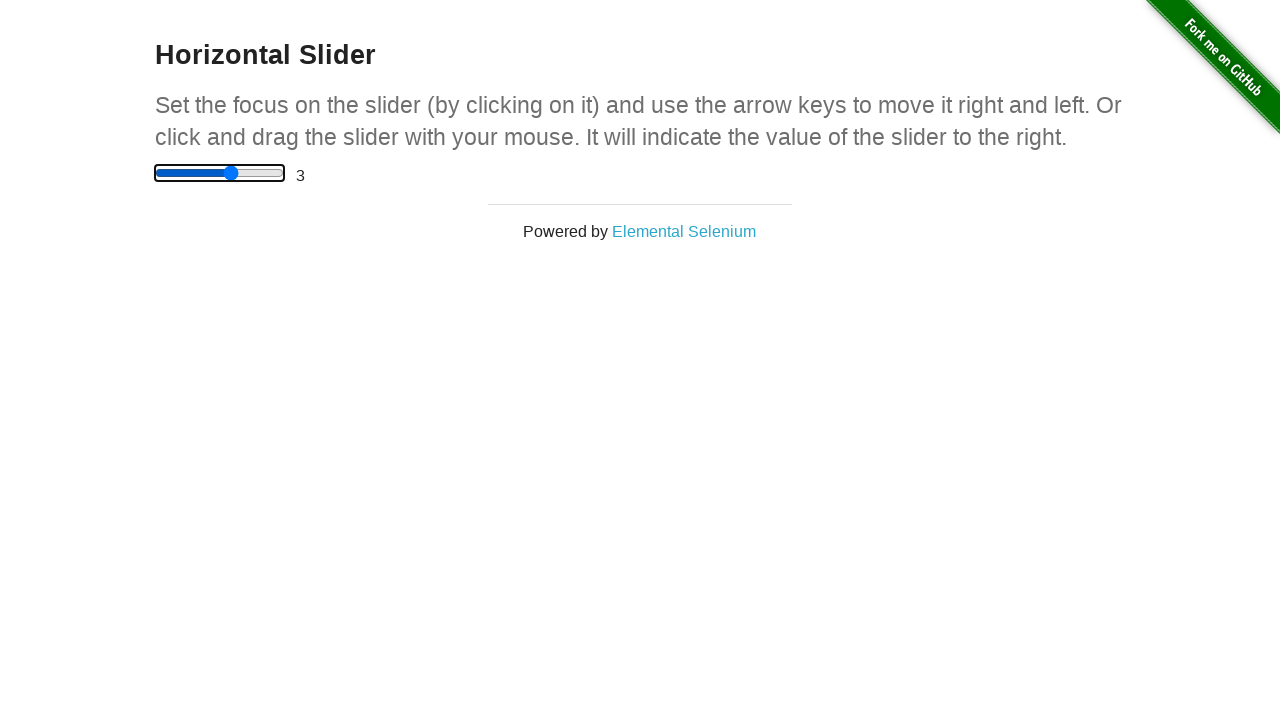

Pressed ArrowRight key to increment slider value
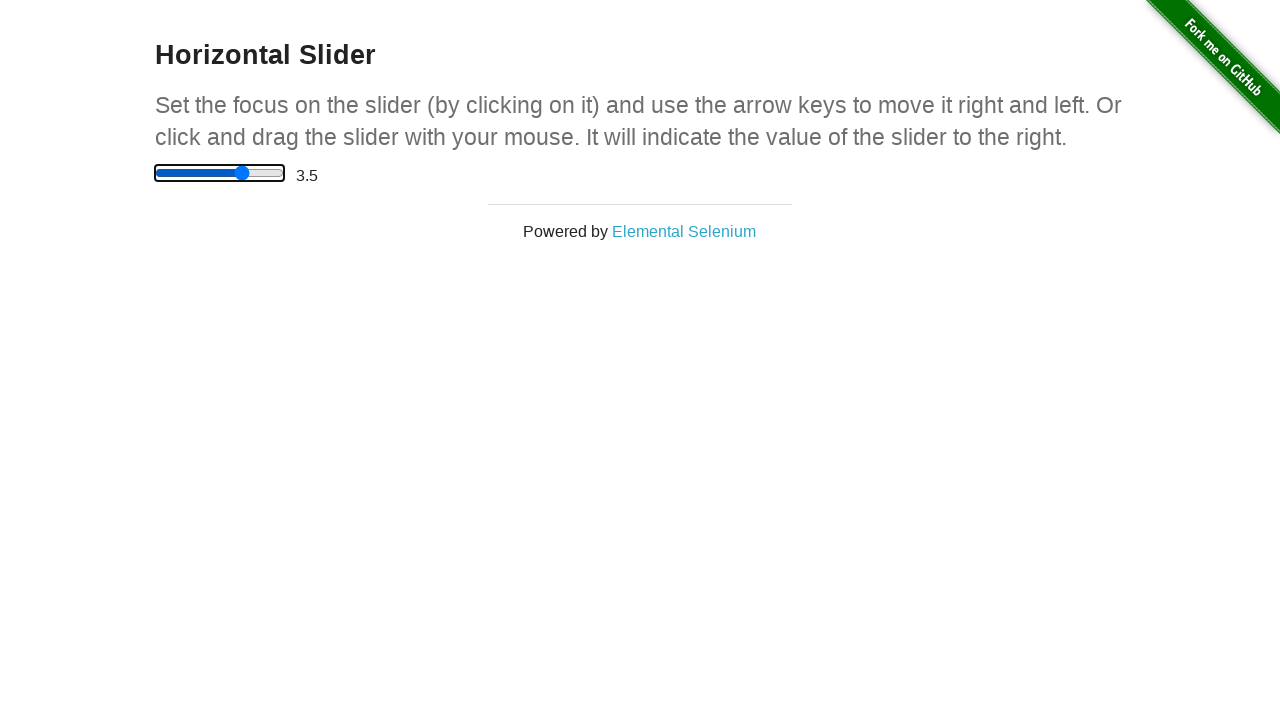

Pressed ArrowRight key to increment slider value
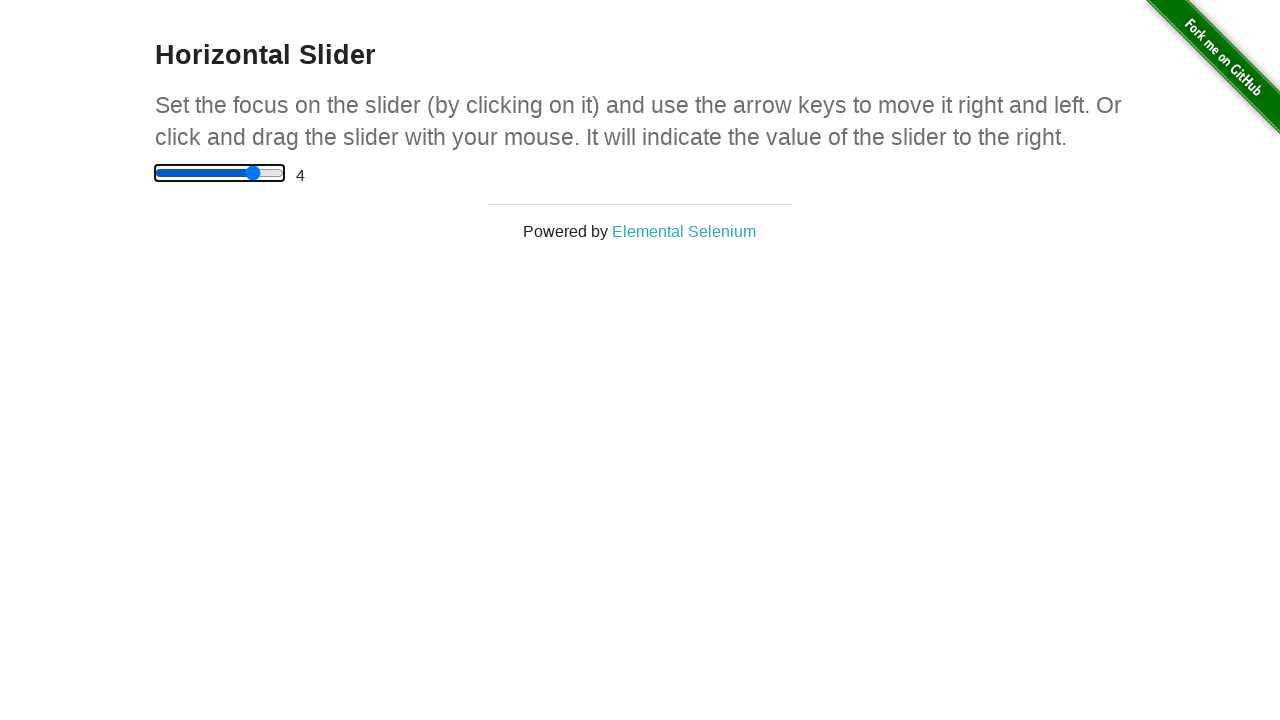

Pressed ArrowRight key to increment slider value
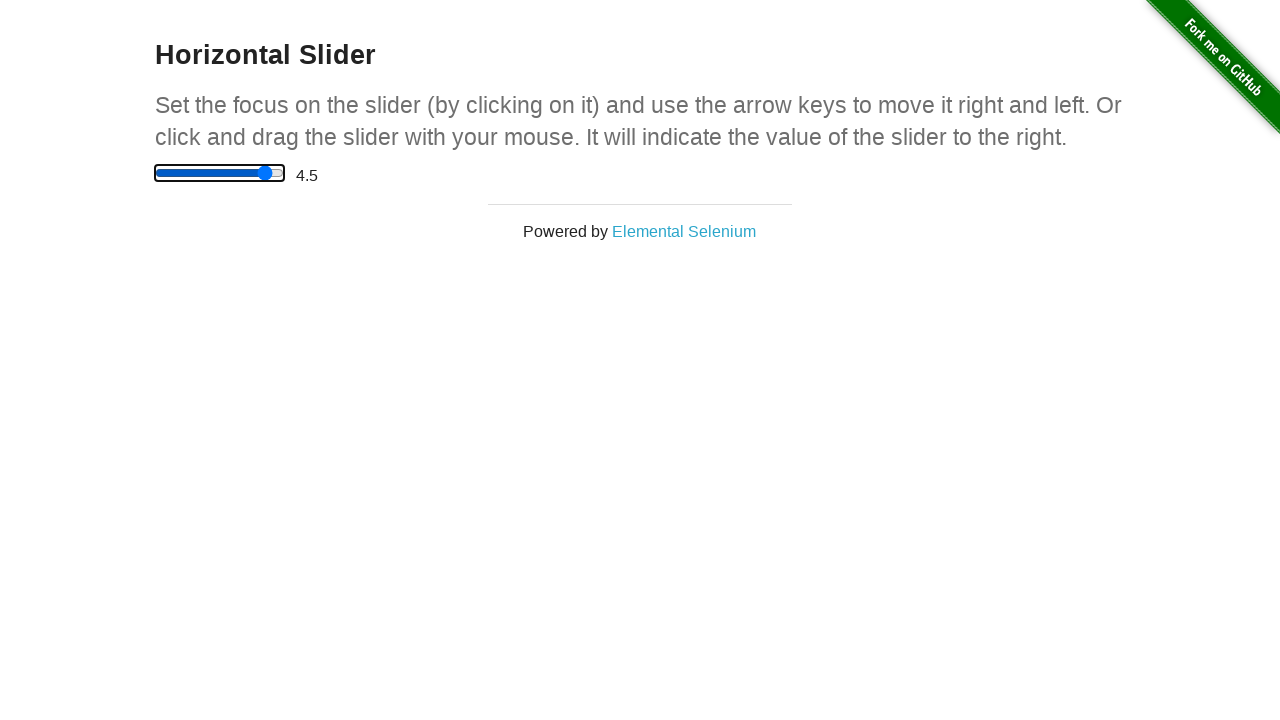

Pressed ArrowRight key to increment slider value
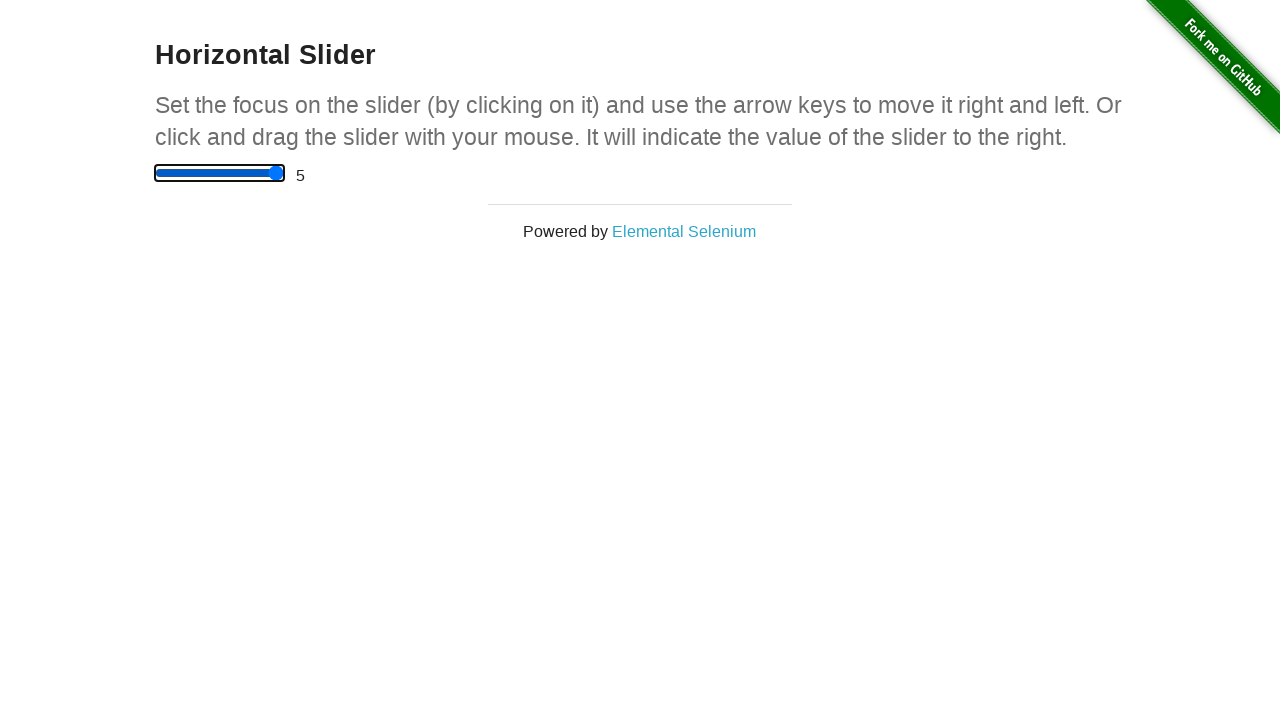

Pressed ArrowRight key to increment slider value
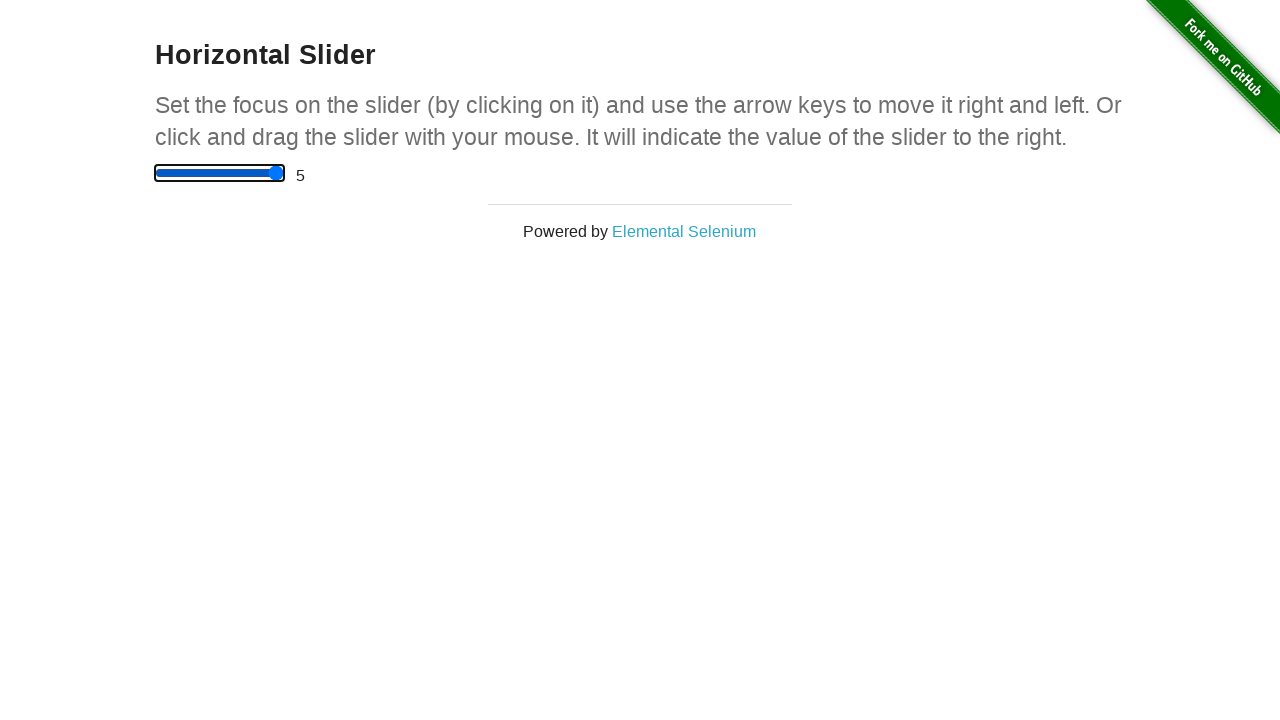

Pressed ArrowRight key to increment slider value
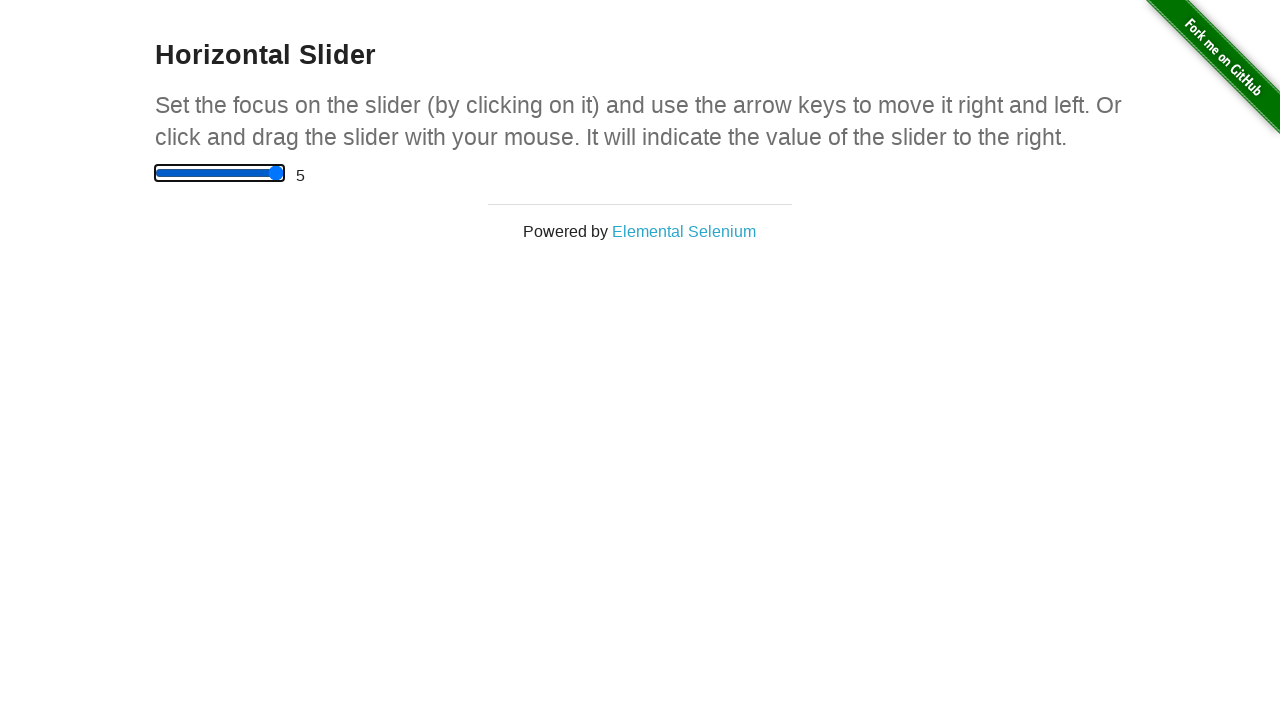

Pressed ArrowRight key to increment slider value
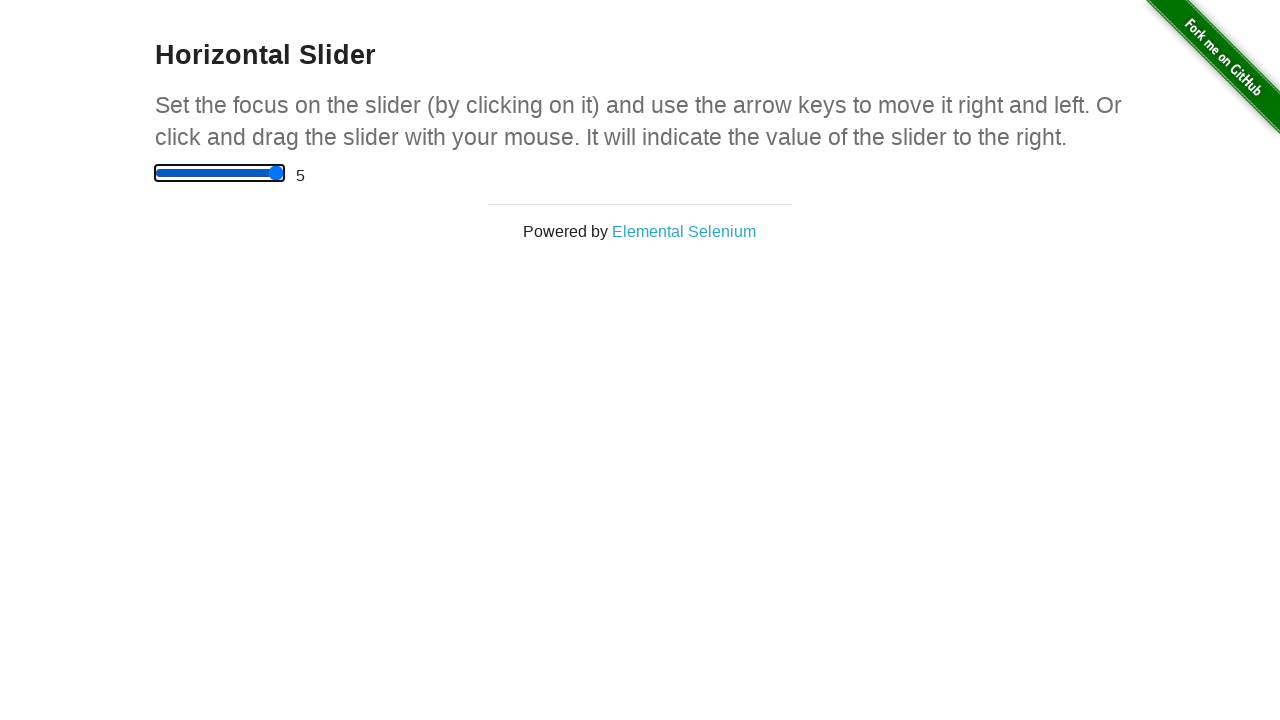

Pressed ArrowRight key to increment slider value
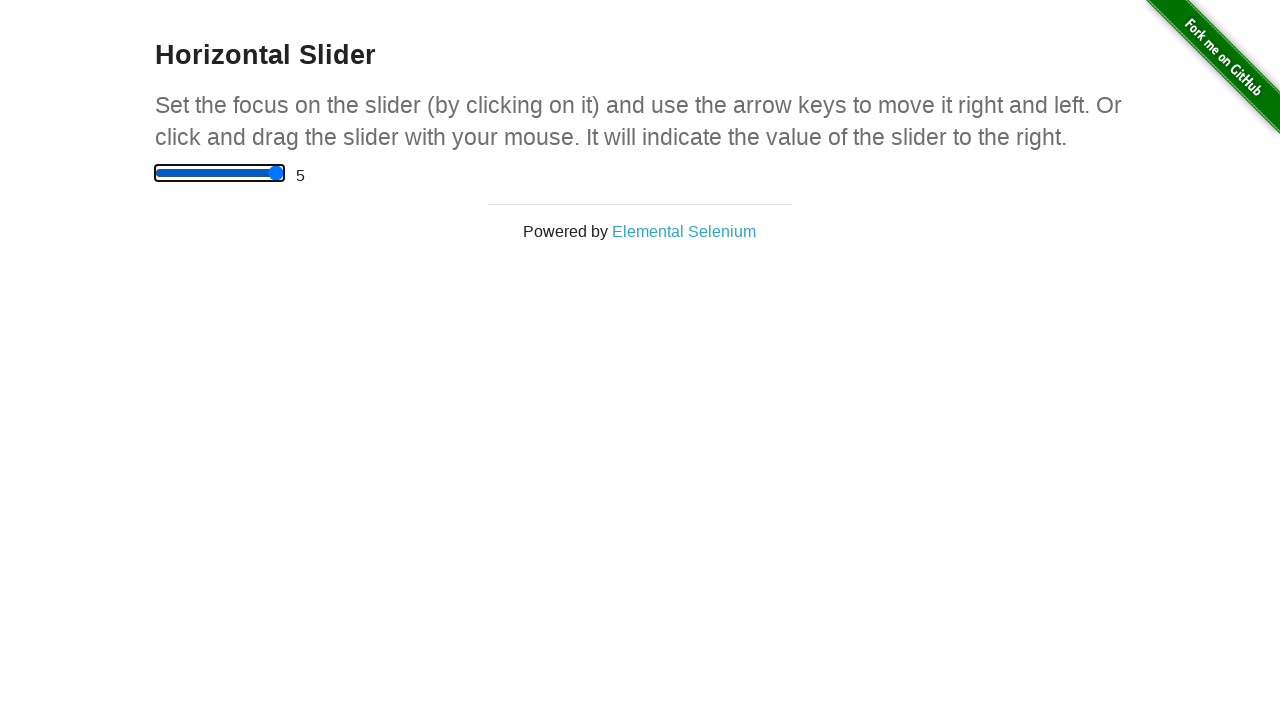

Retrieved final slider value from display element
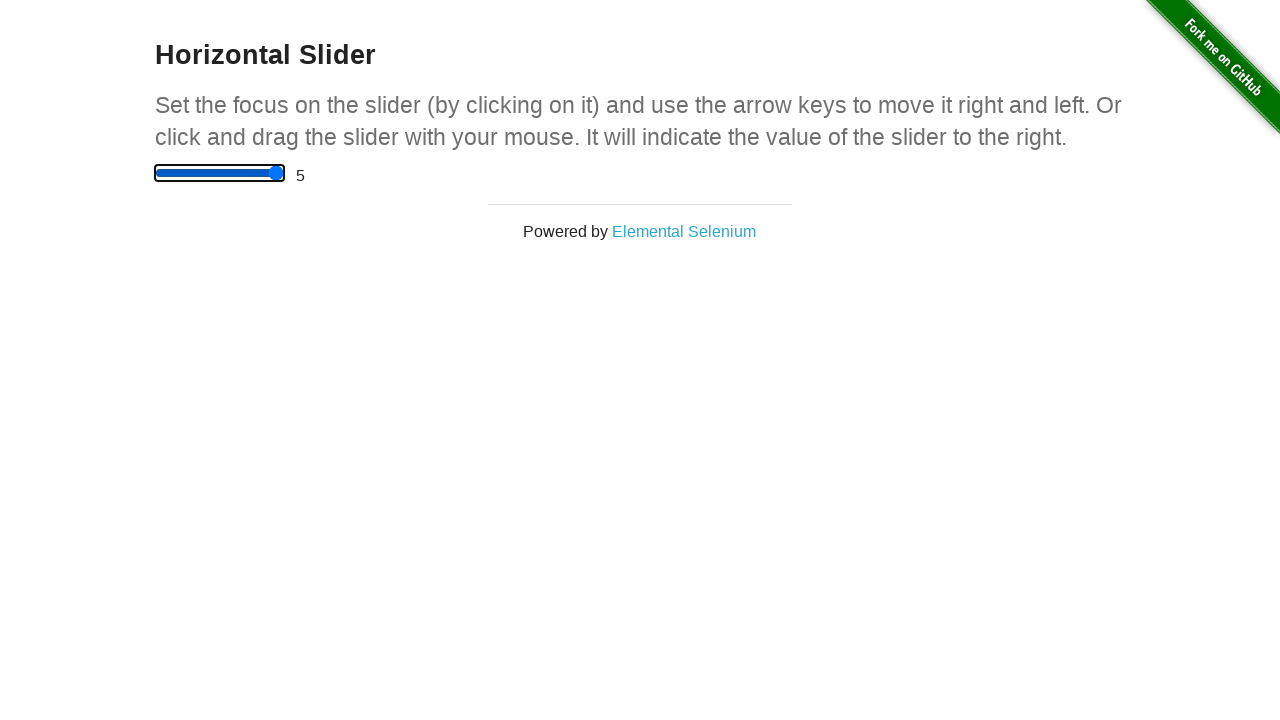

Verified slider final value is 5.0 (maximum)
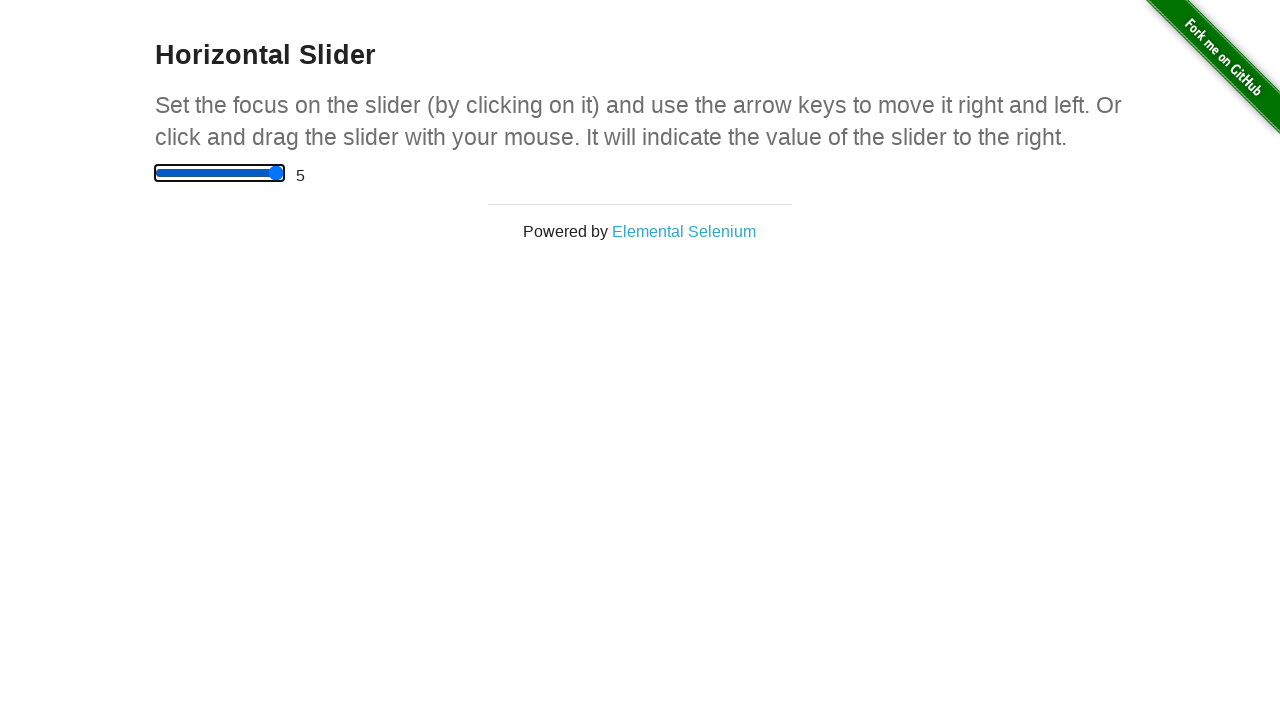

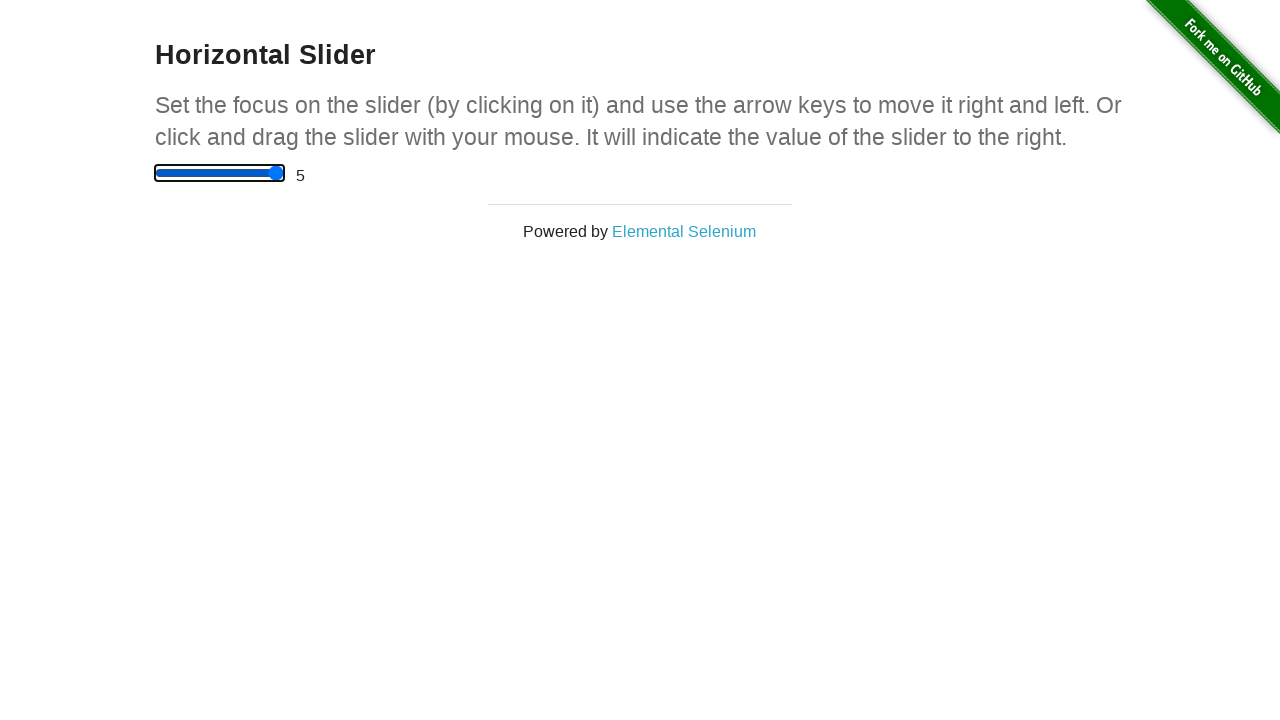